Tests file upload functionality by uploading a test file and verifying the uploaded filename appears on the page.

Starting URL: https://the-internet.herokuapp.com/upload

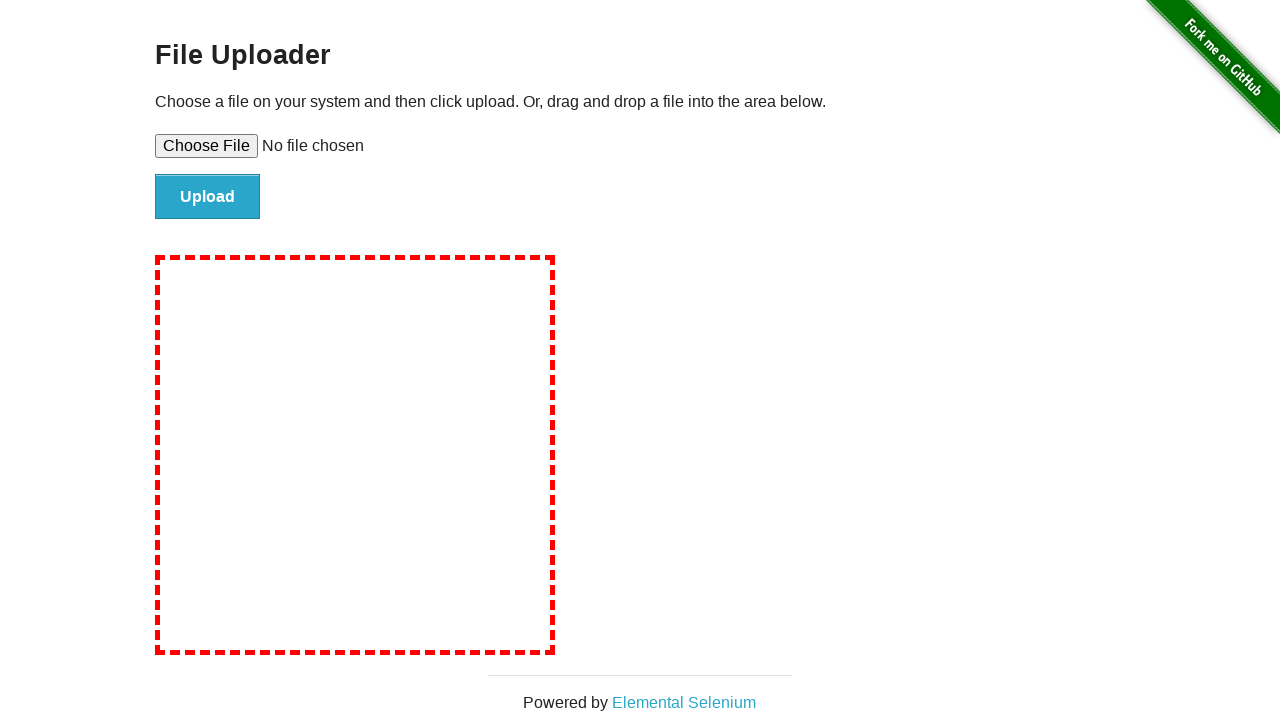

Set input file with test.txt containing 'Hello Playwright!'
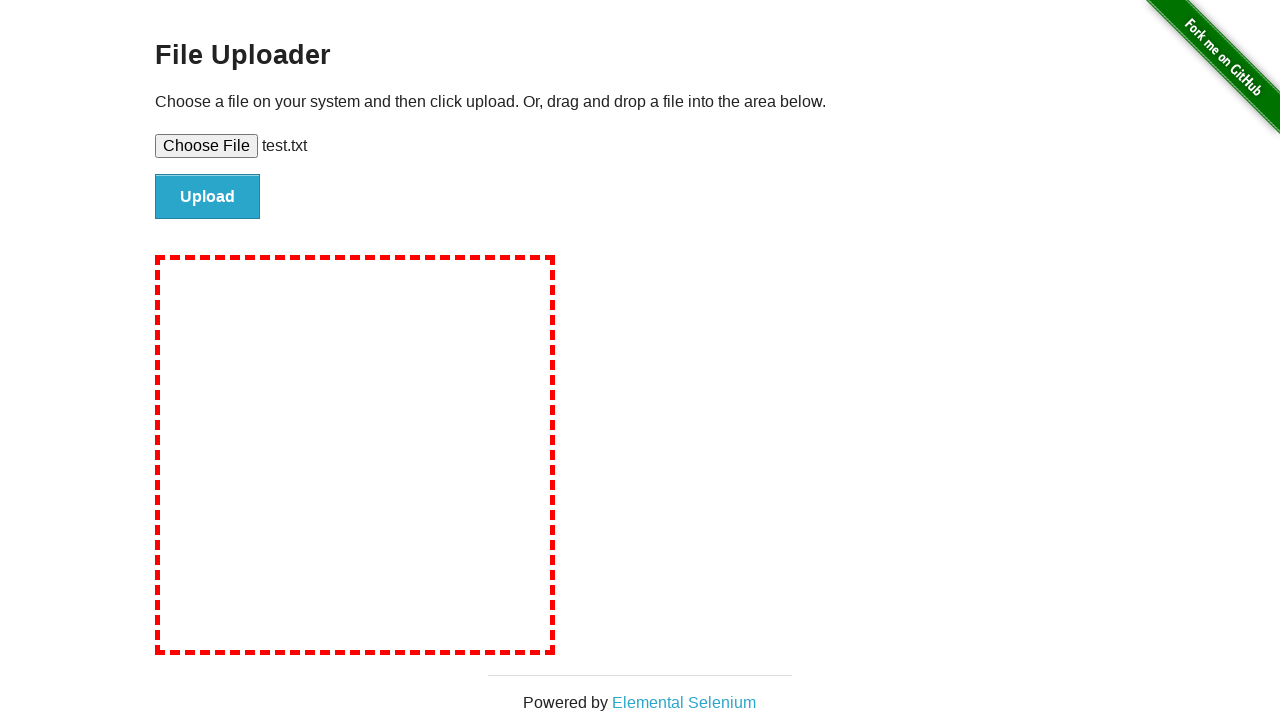

Clicked file submit button at (208, 197) on #file-submit
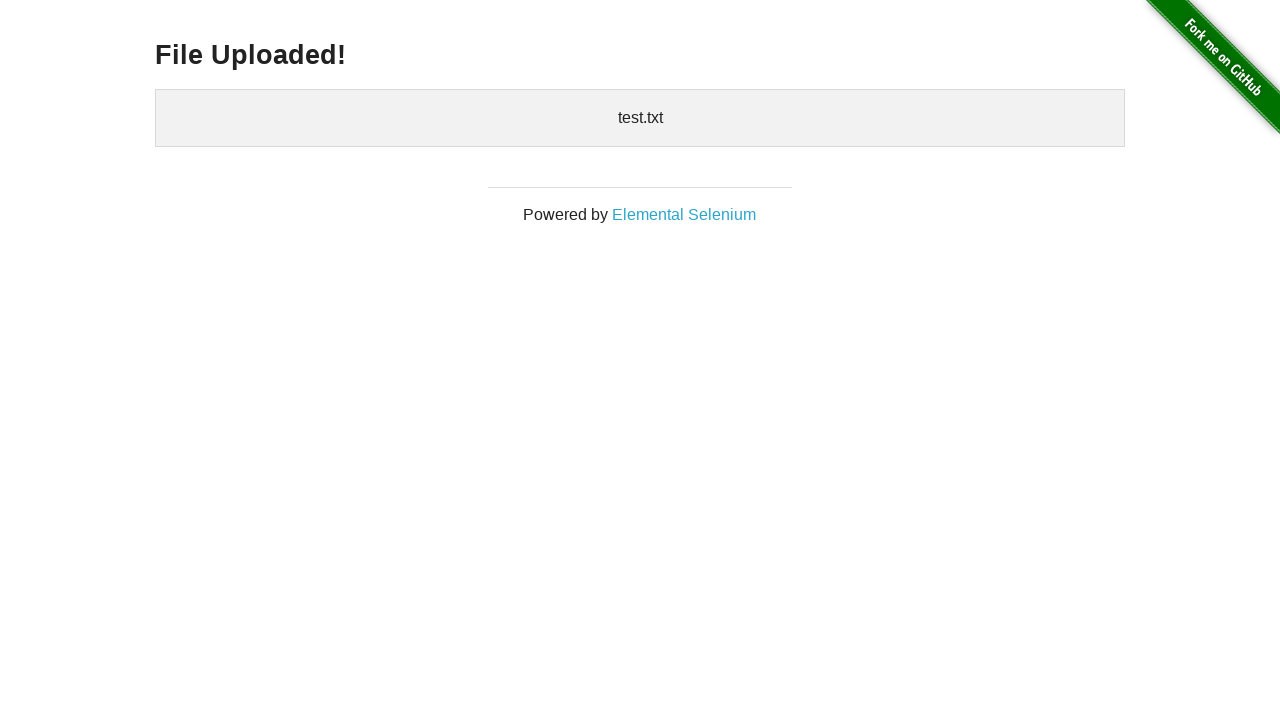

Waited for uploaded files section to appear
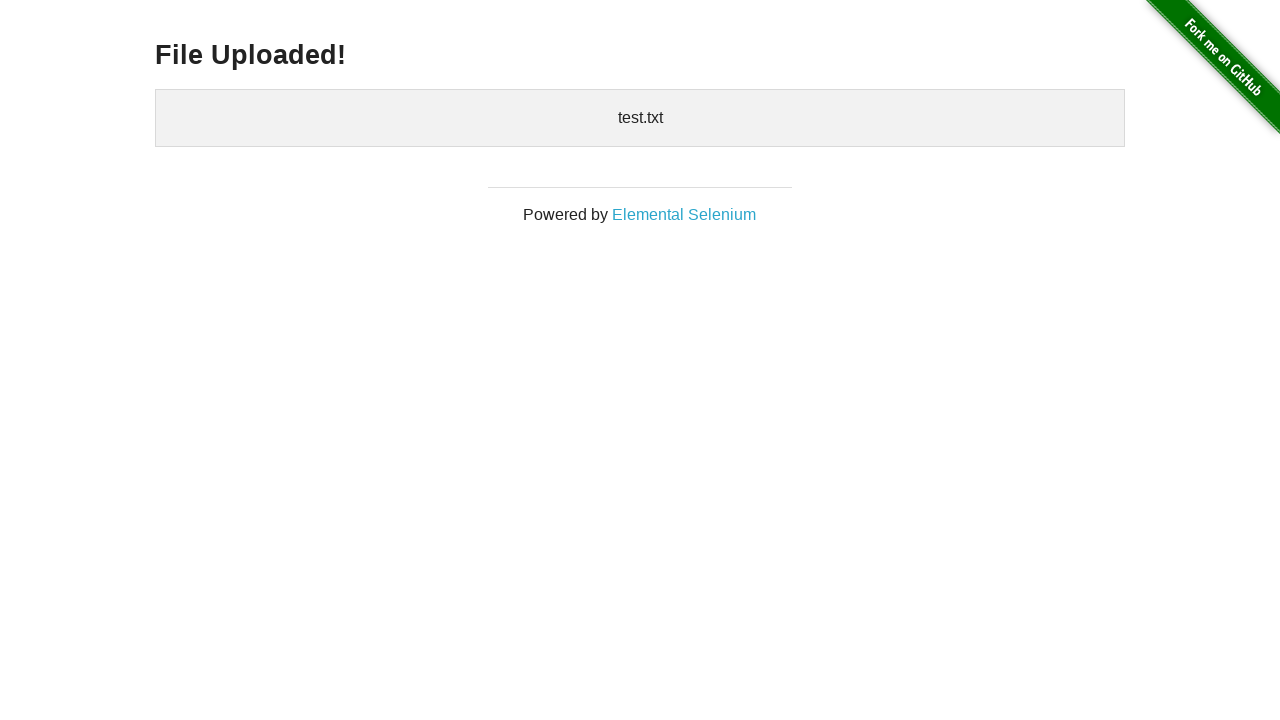

Verified that 'test.txt' appears in the uploaded files list
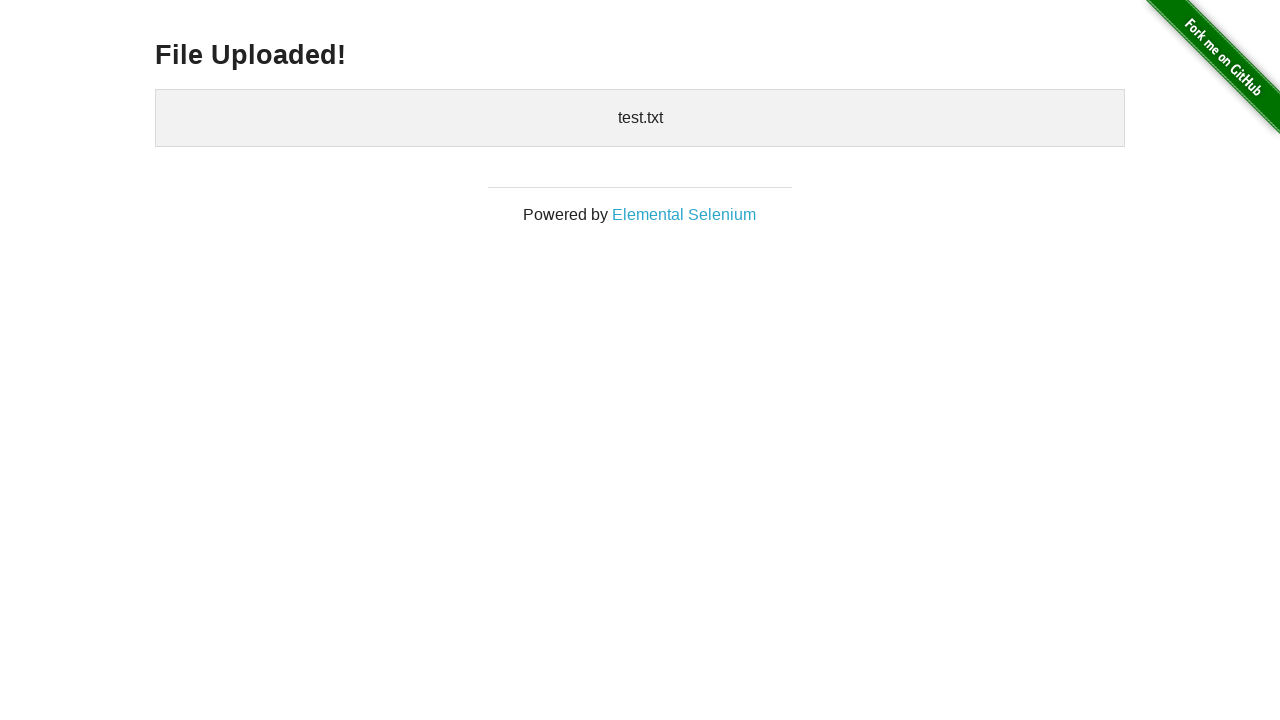

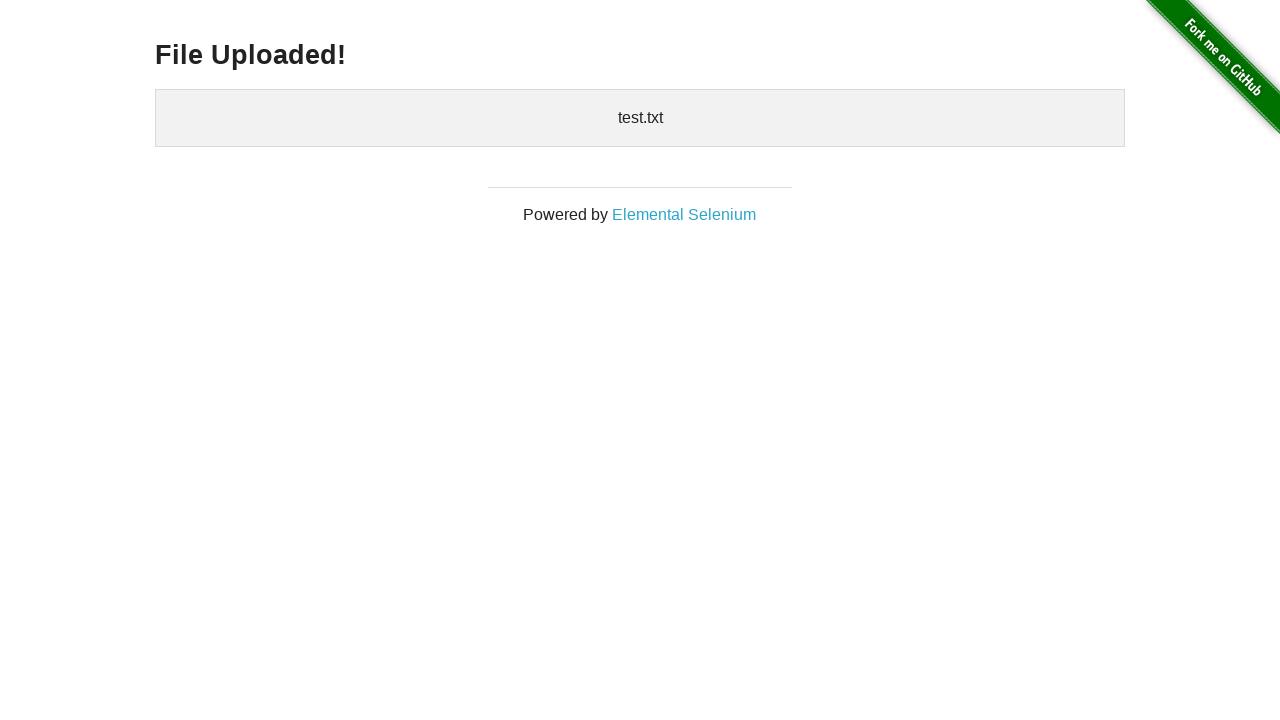